Navigates to Rahul Shetty Academy website and verifies the page loads by checking the page title and URL are accessible

Starting URL: https://rahulshettyacademy.com/

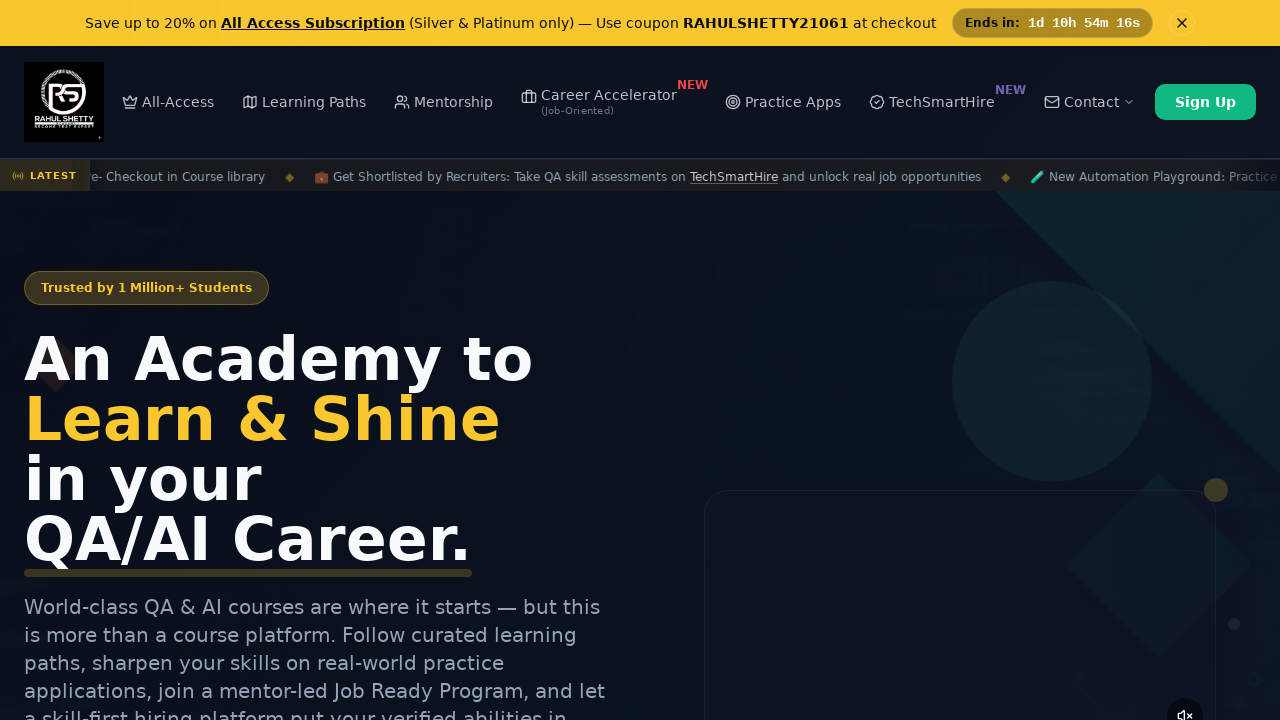

Waited for page to reach domcontentloaded state
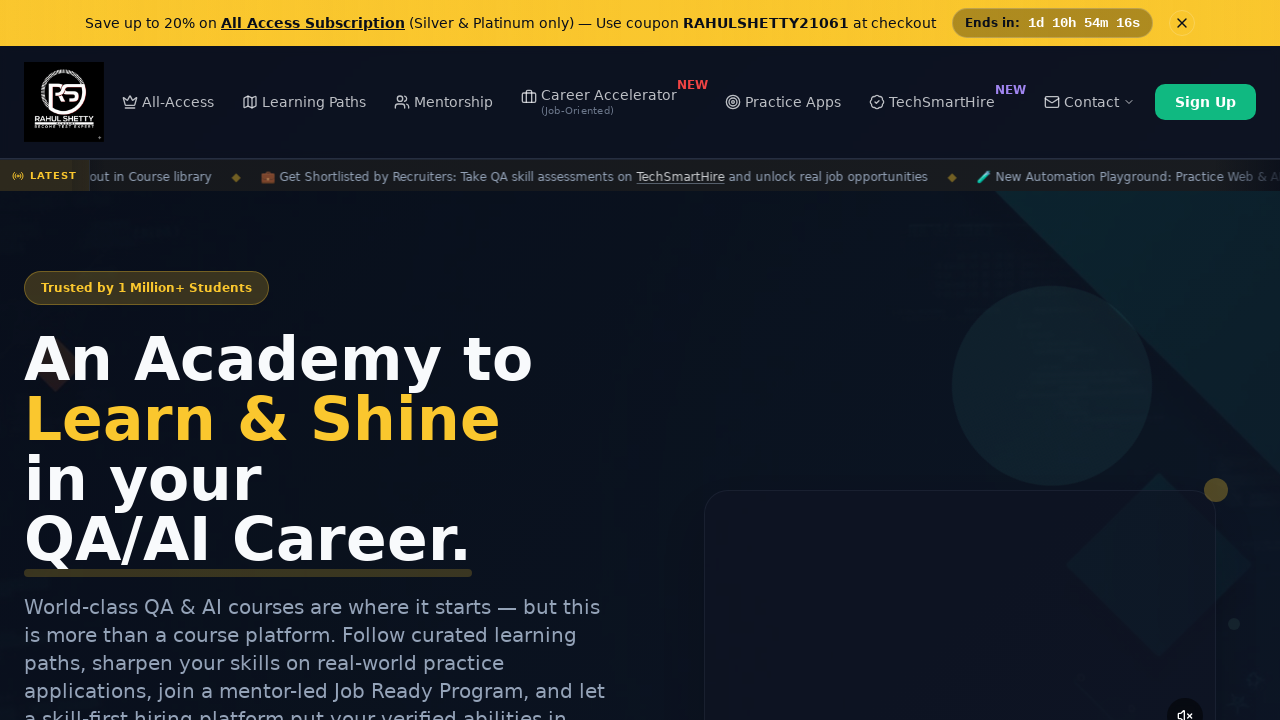

Retrieved page title
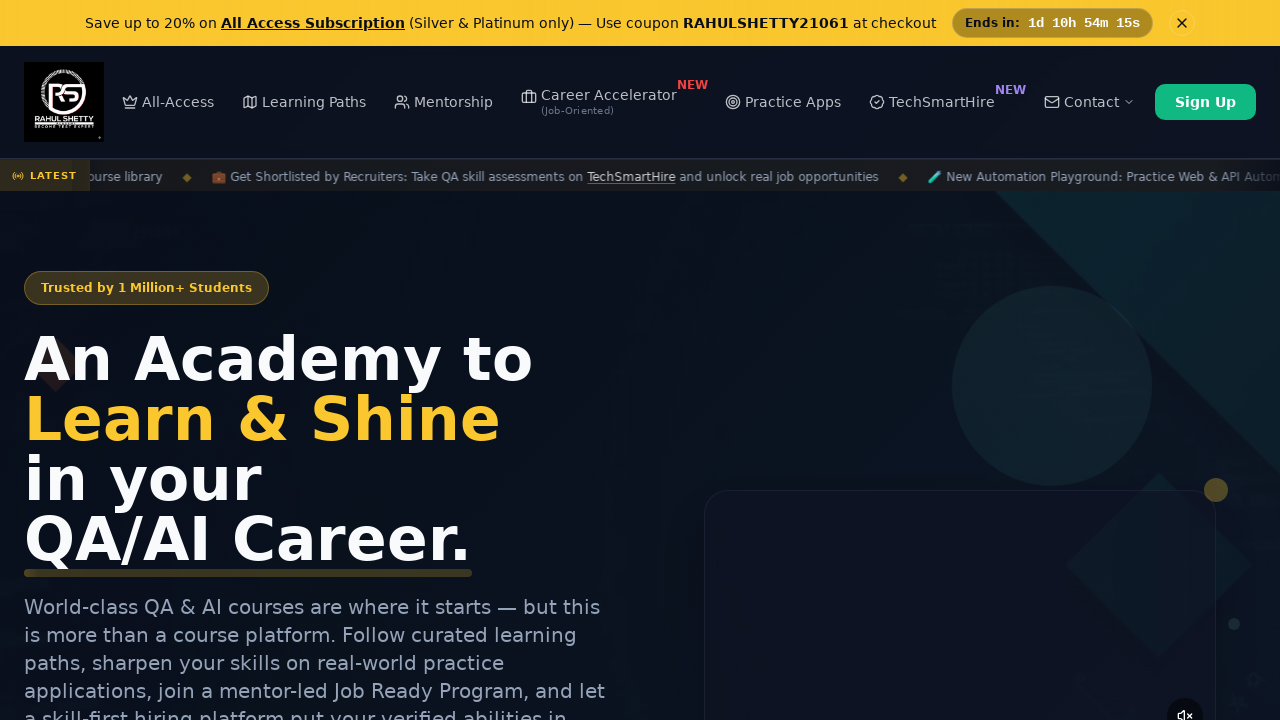

Retrieved current page URL
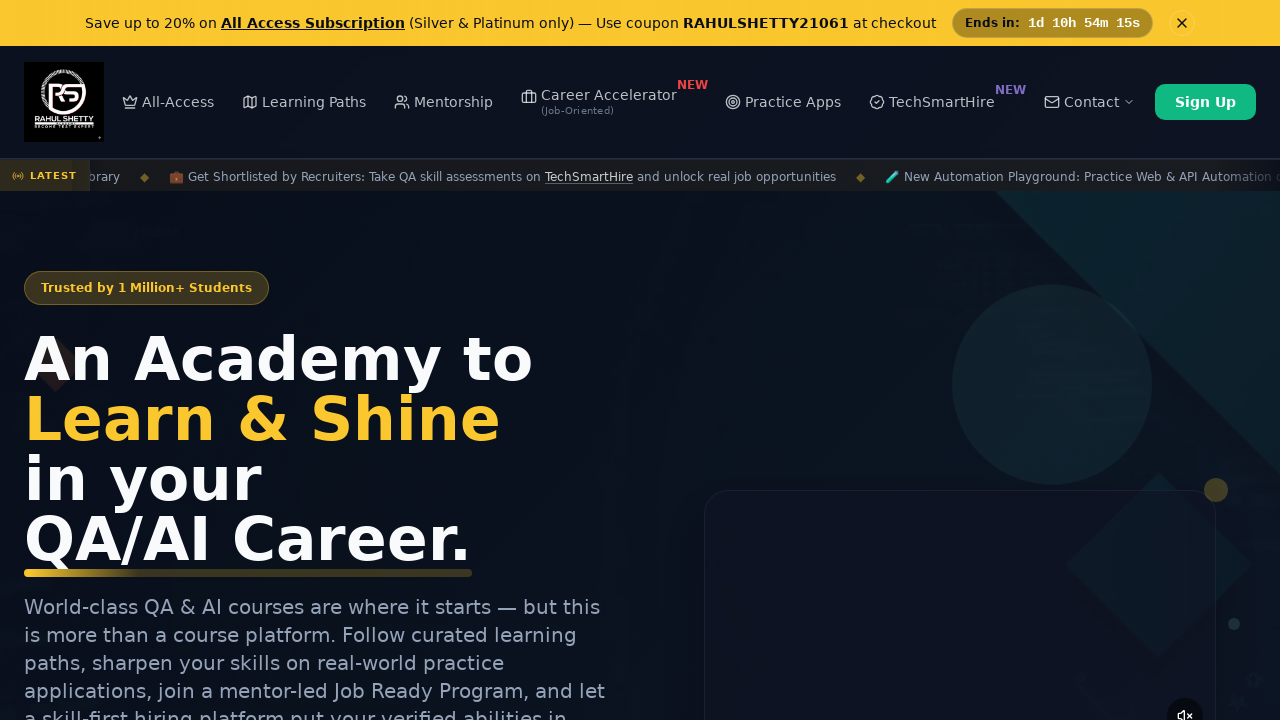

Verified page title is not None
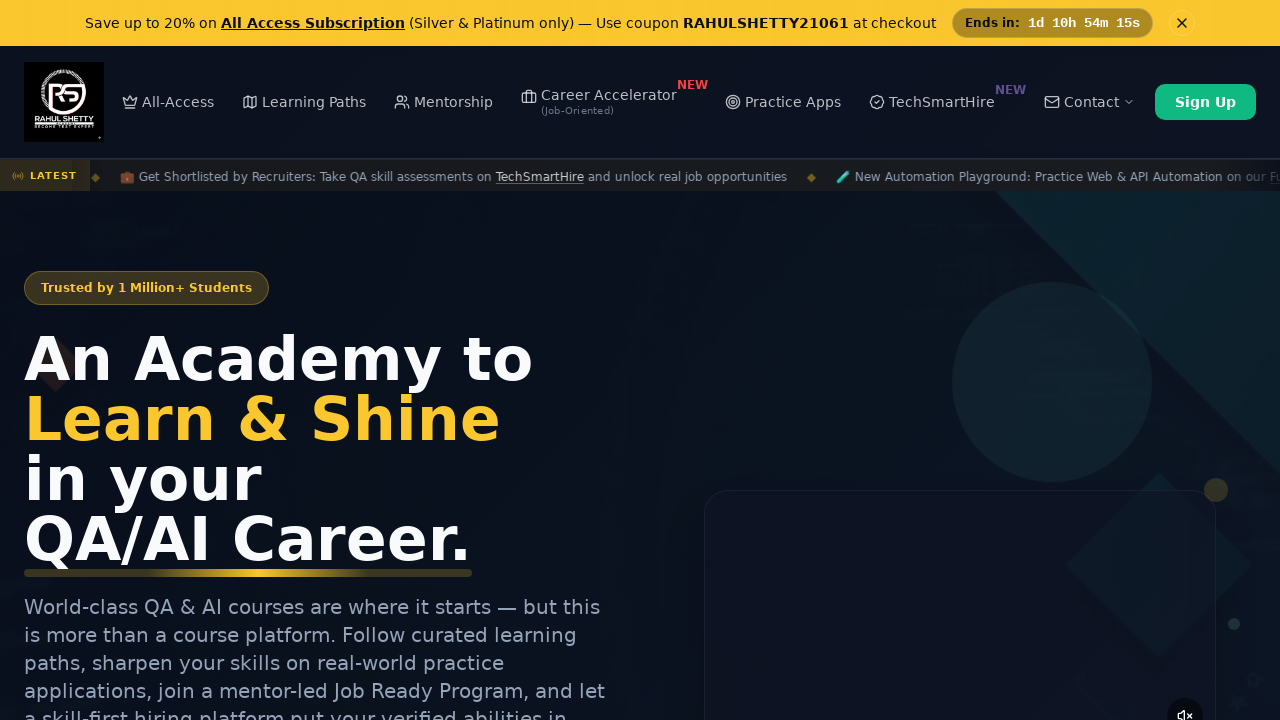

Verified 'rahulshettyacademy' is present in page URL
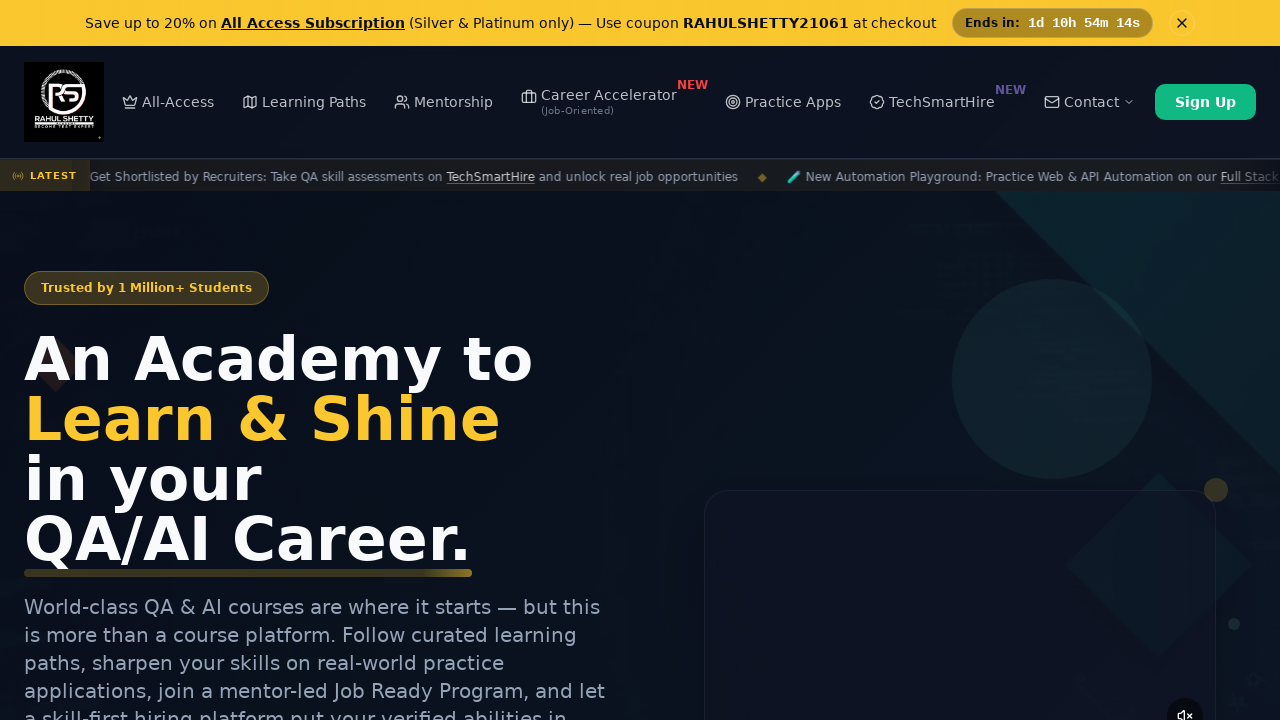

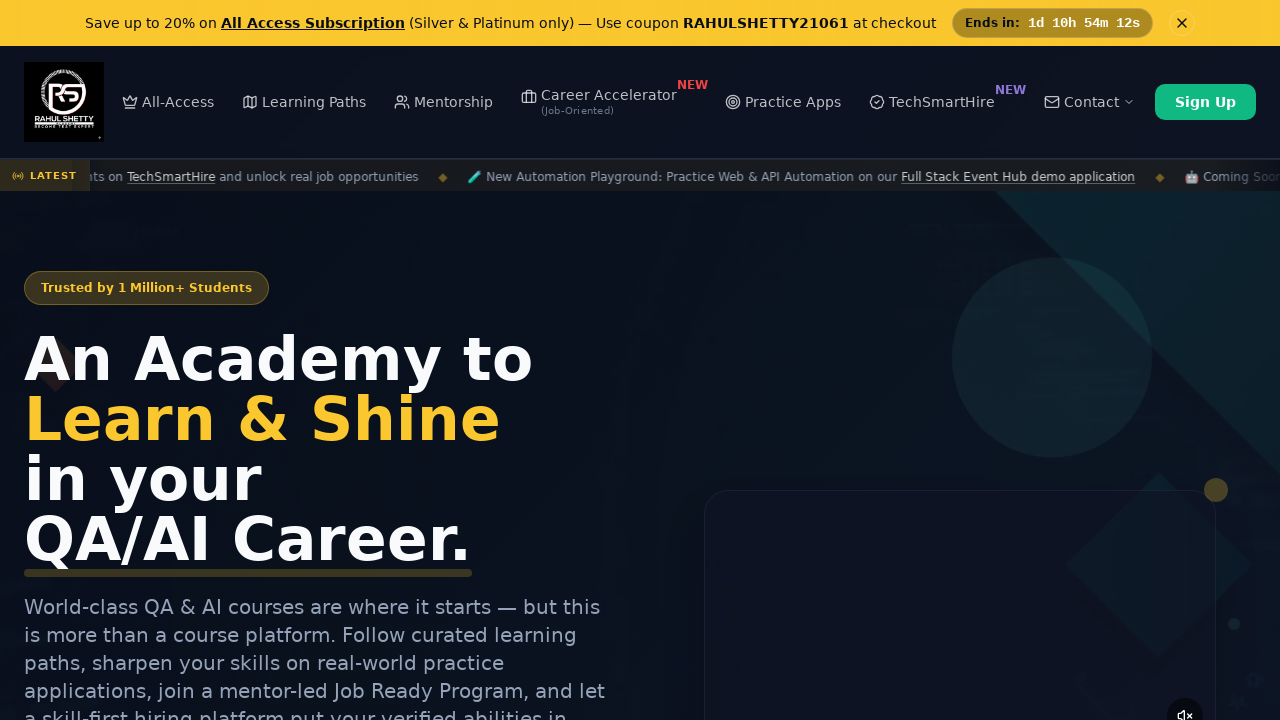